Tests JavaScript scrolling by waiting for an element and then scrolling to the submit button

Starting URL: https://demo.automationtesting.in/Register.html

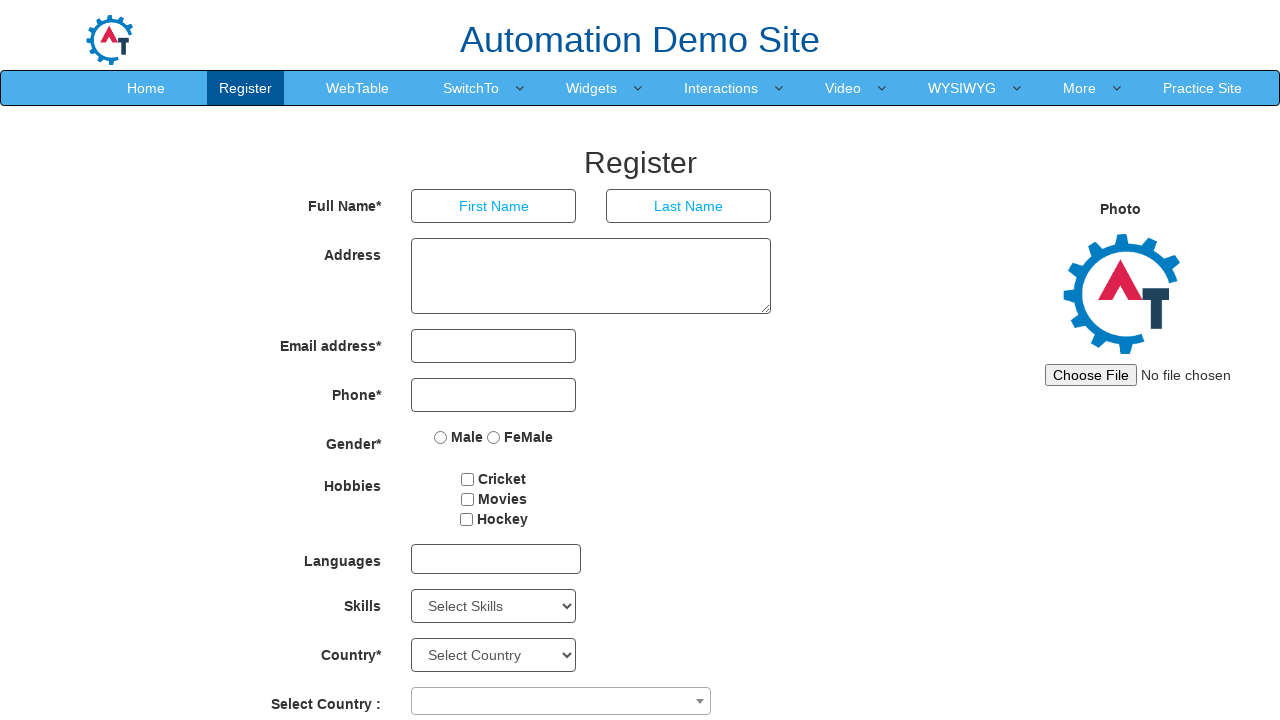

Set viewport size to 1920x1080
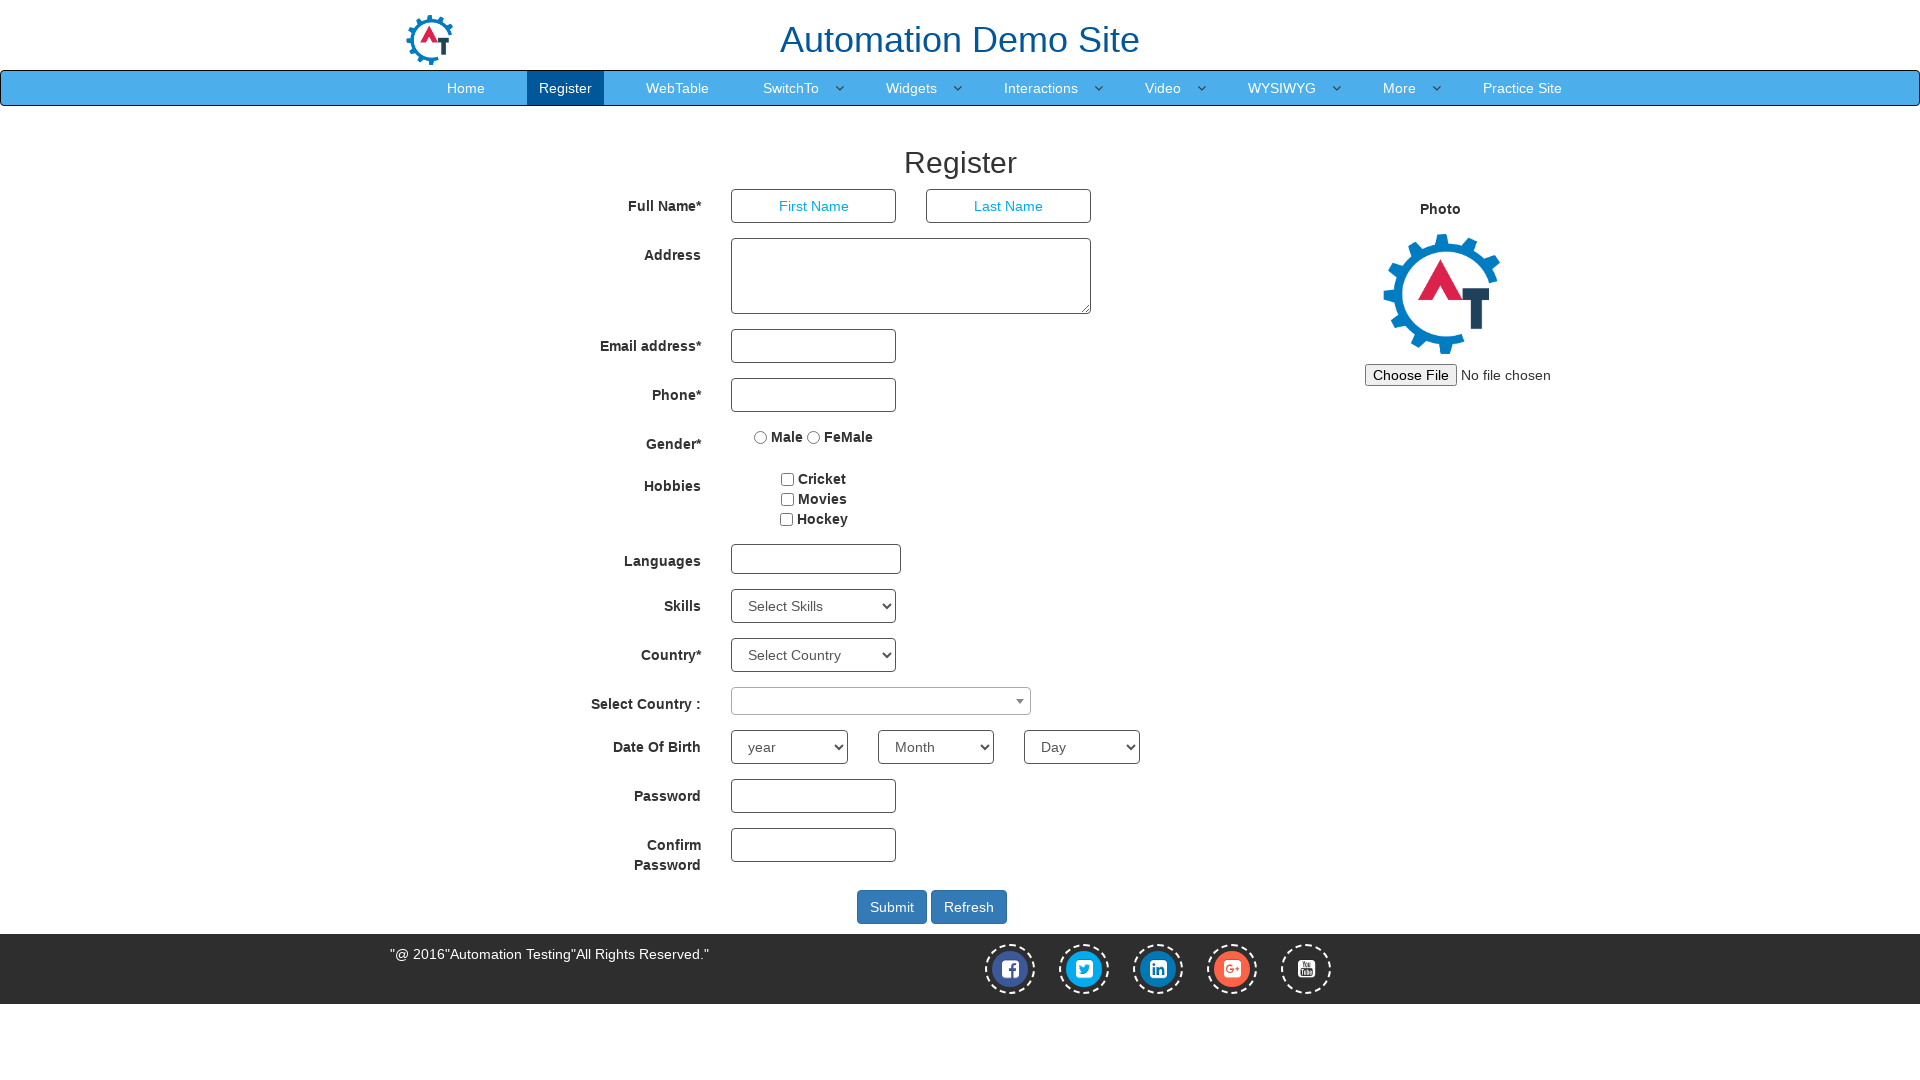

Password field became visible
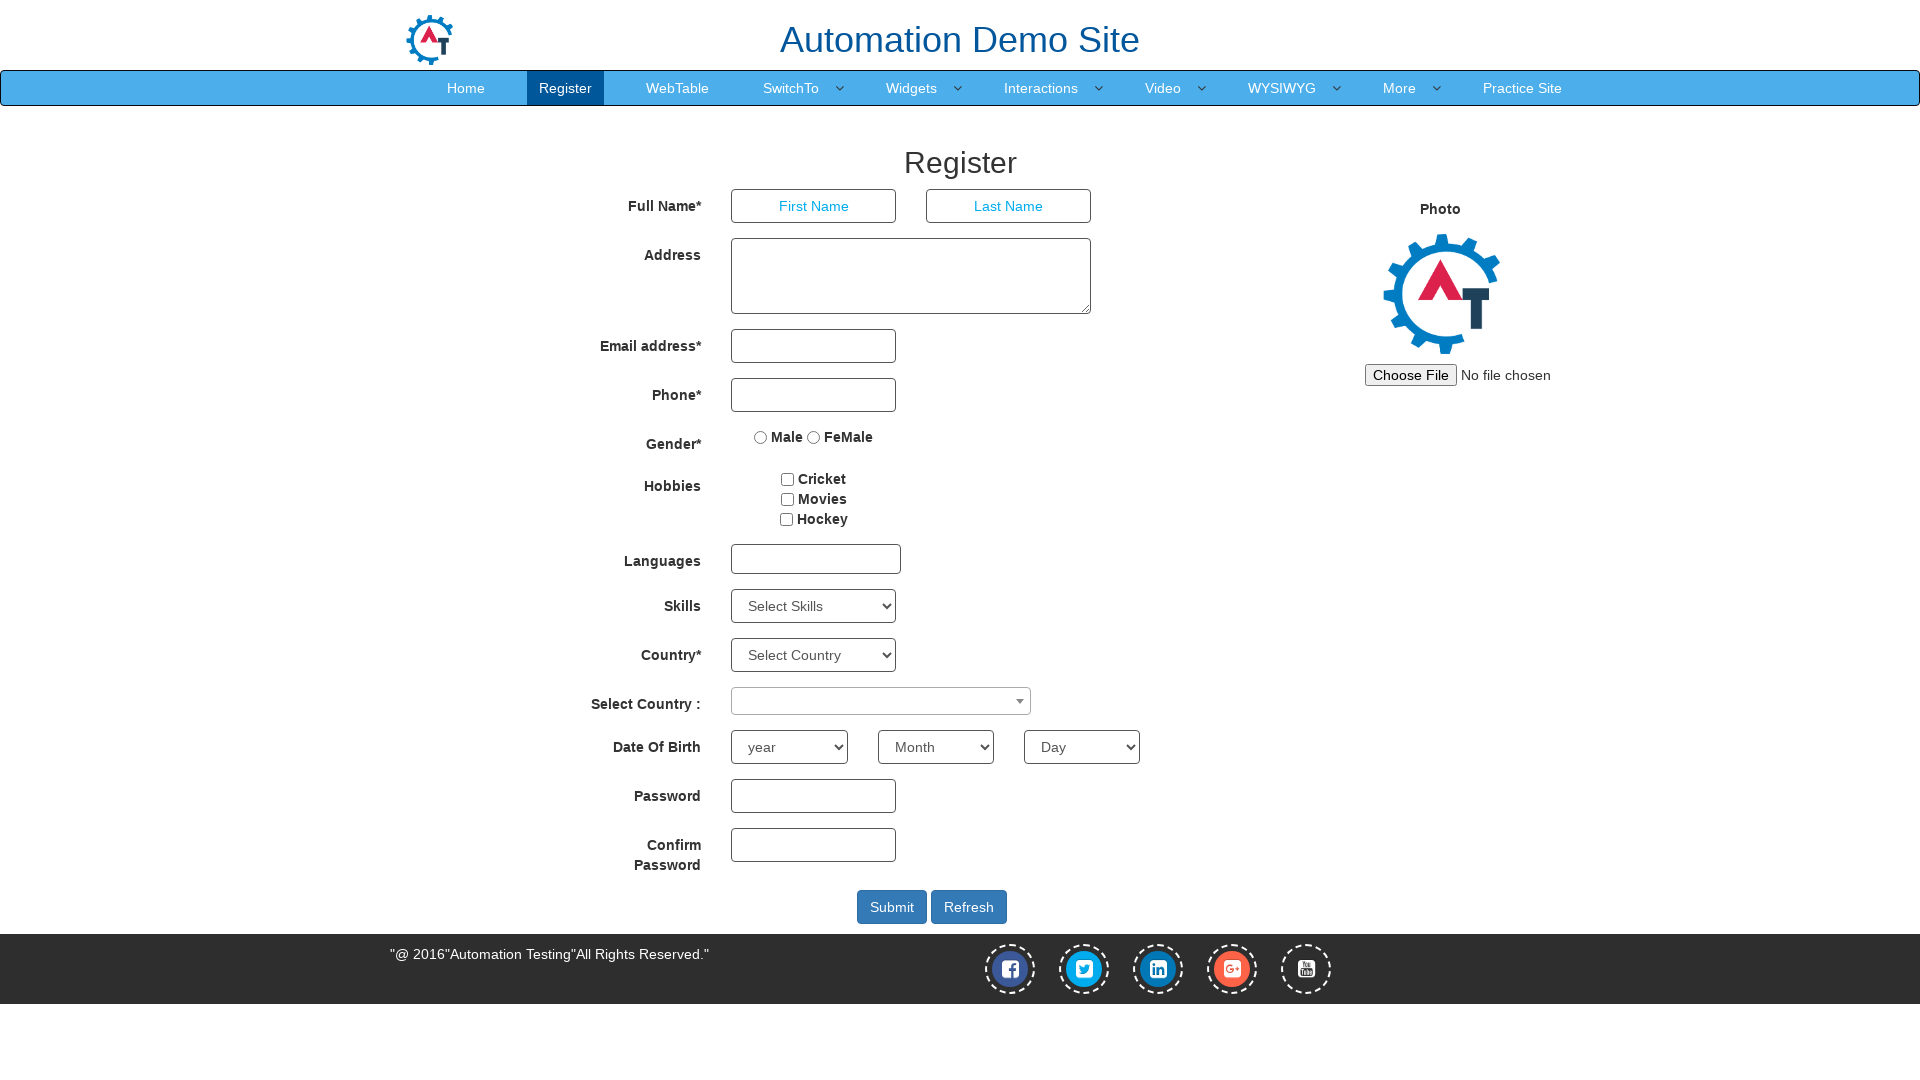

Located submit button element
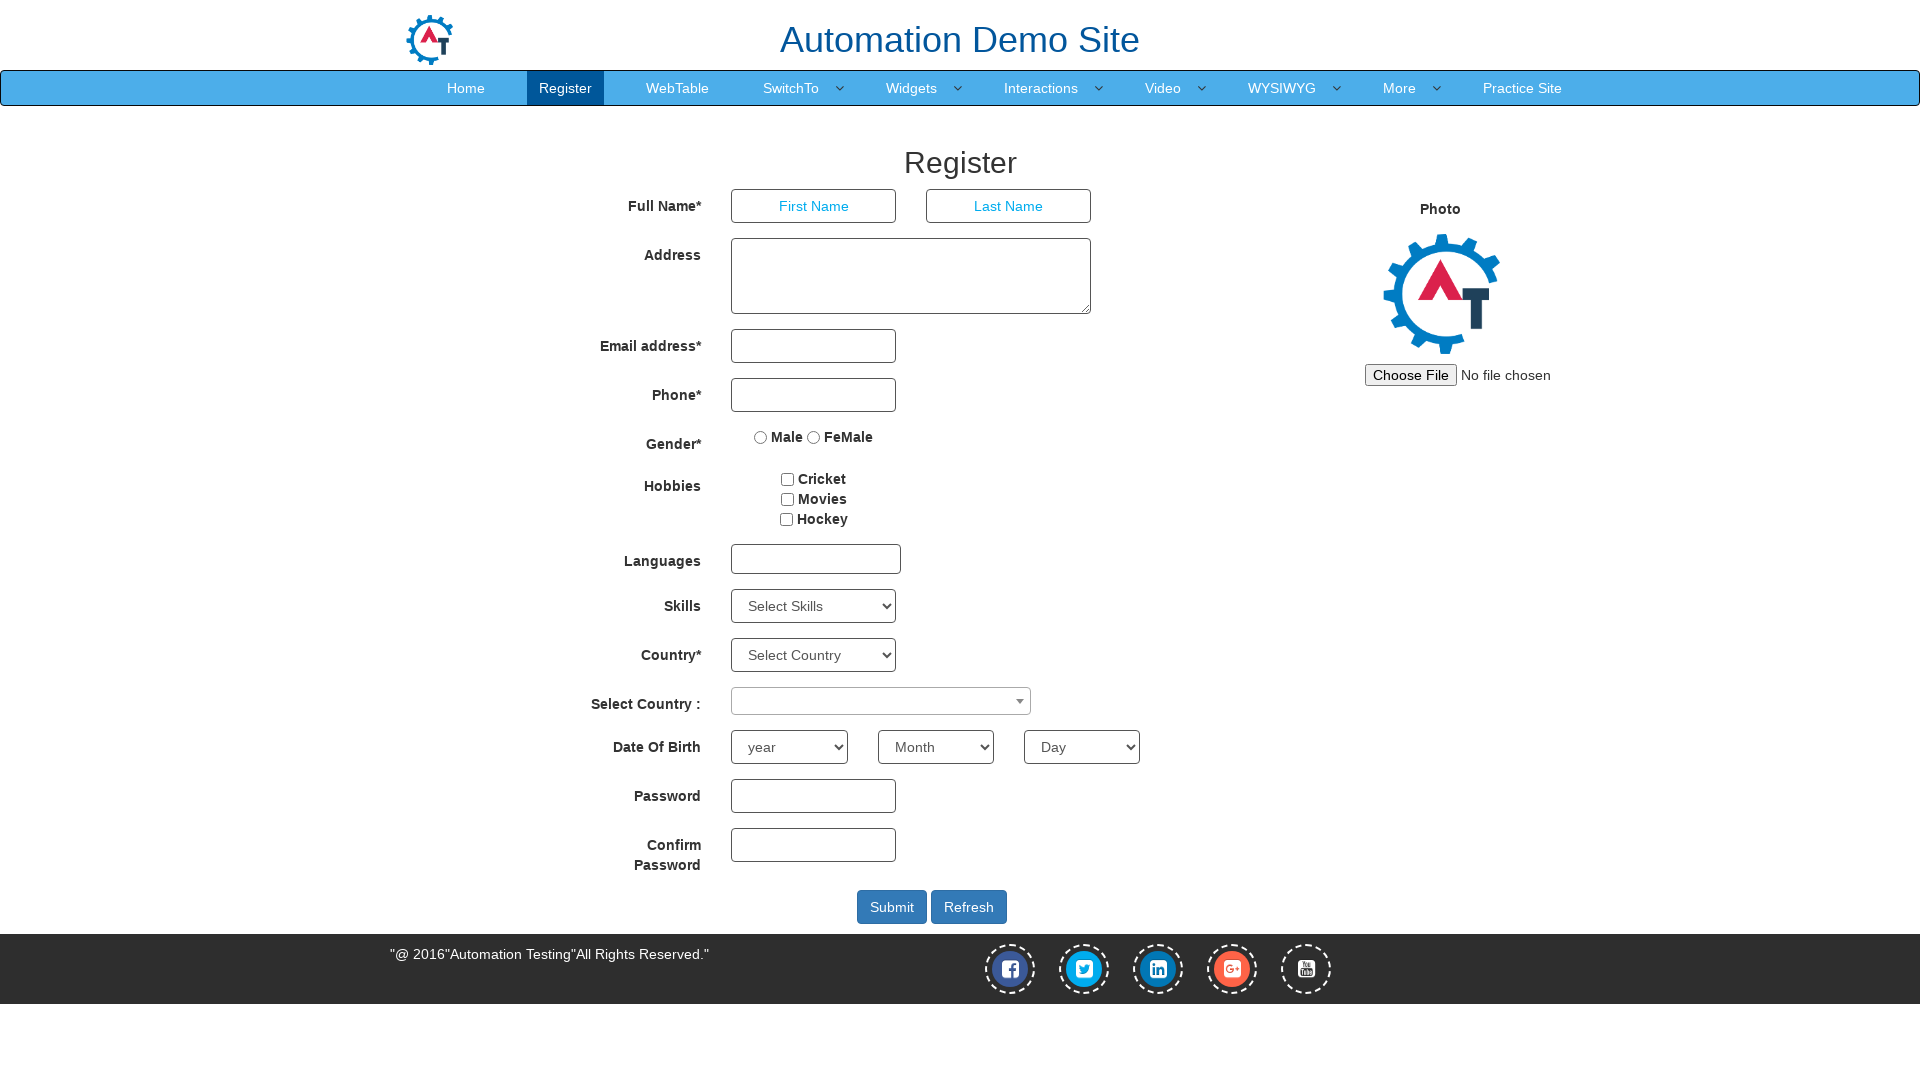

Scrolled to submit button using JavaScript
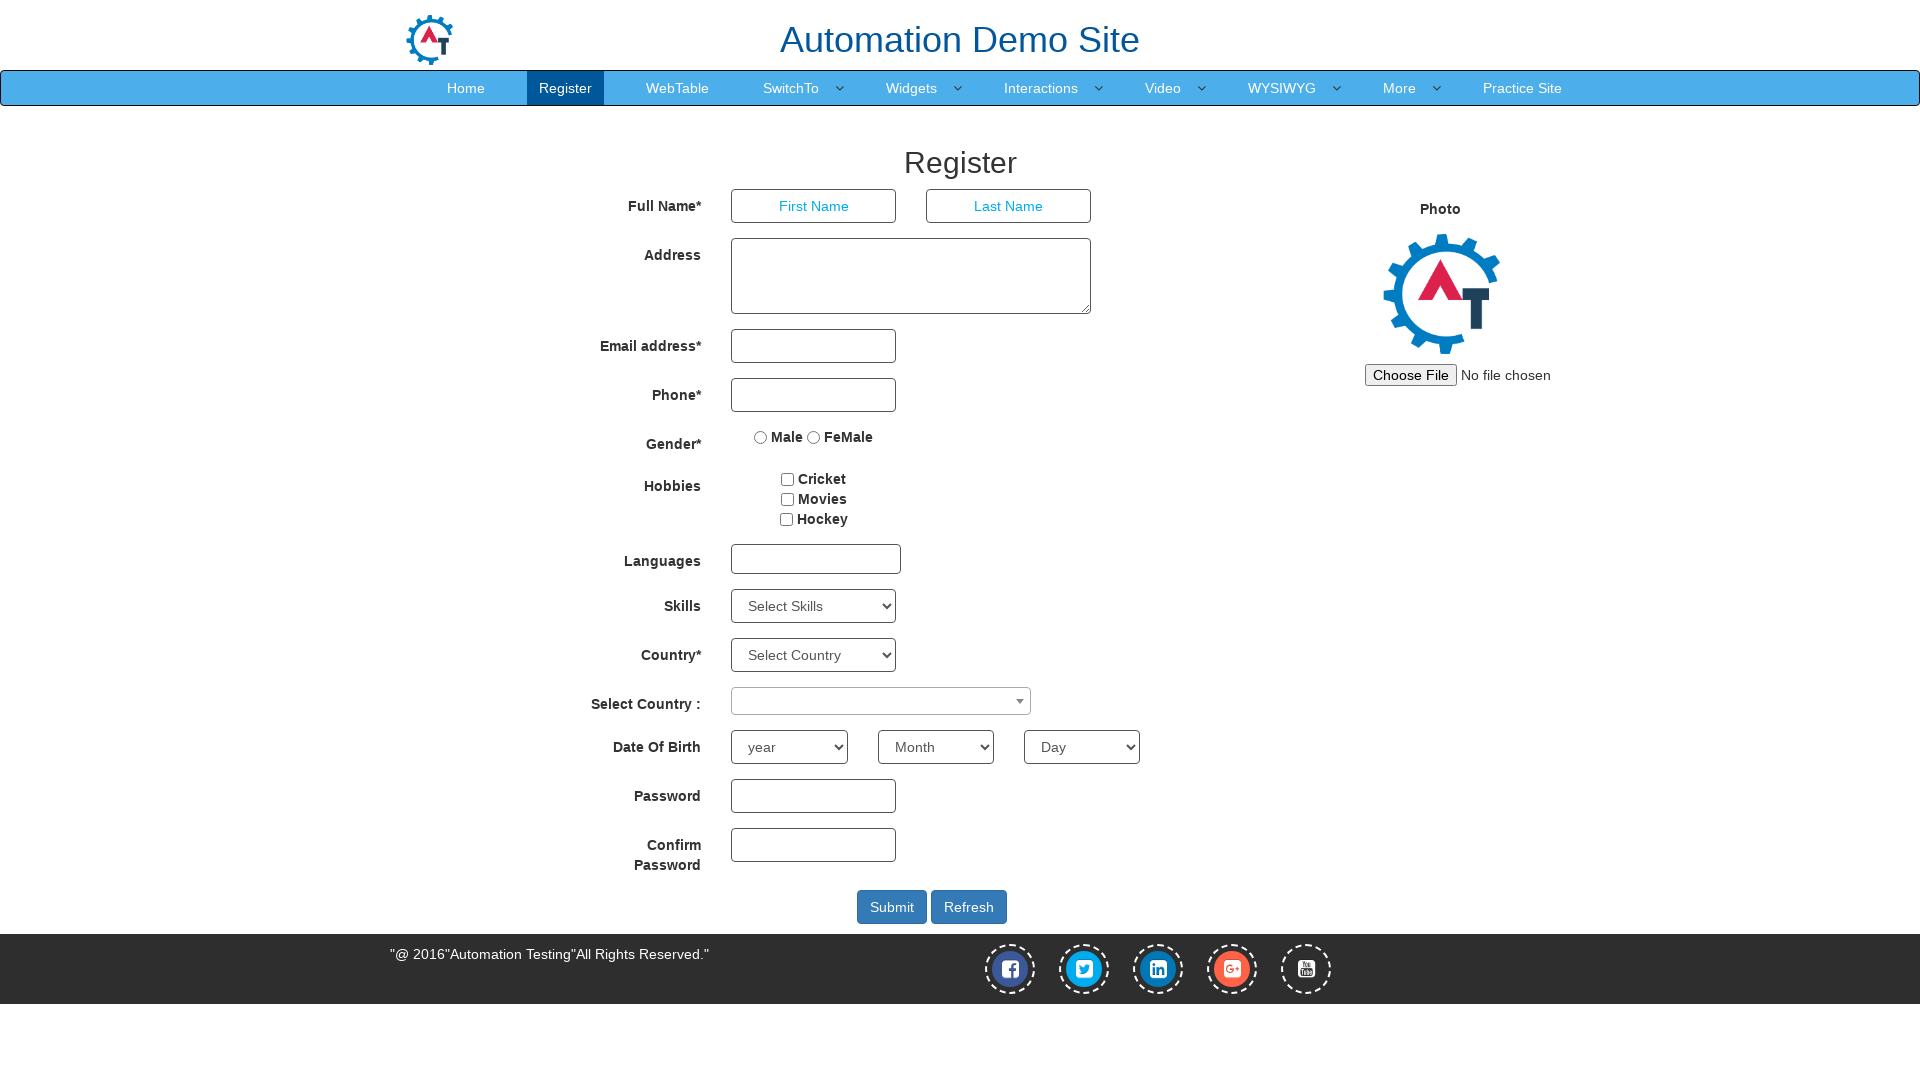

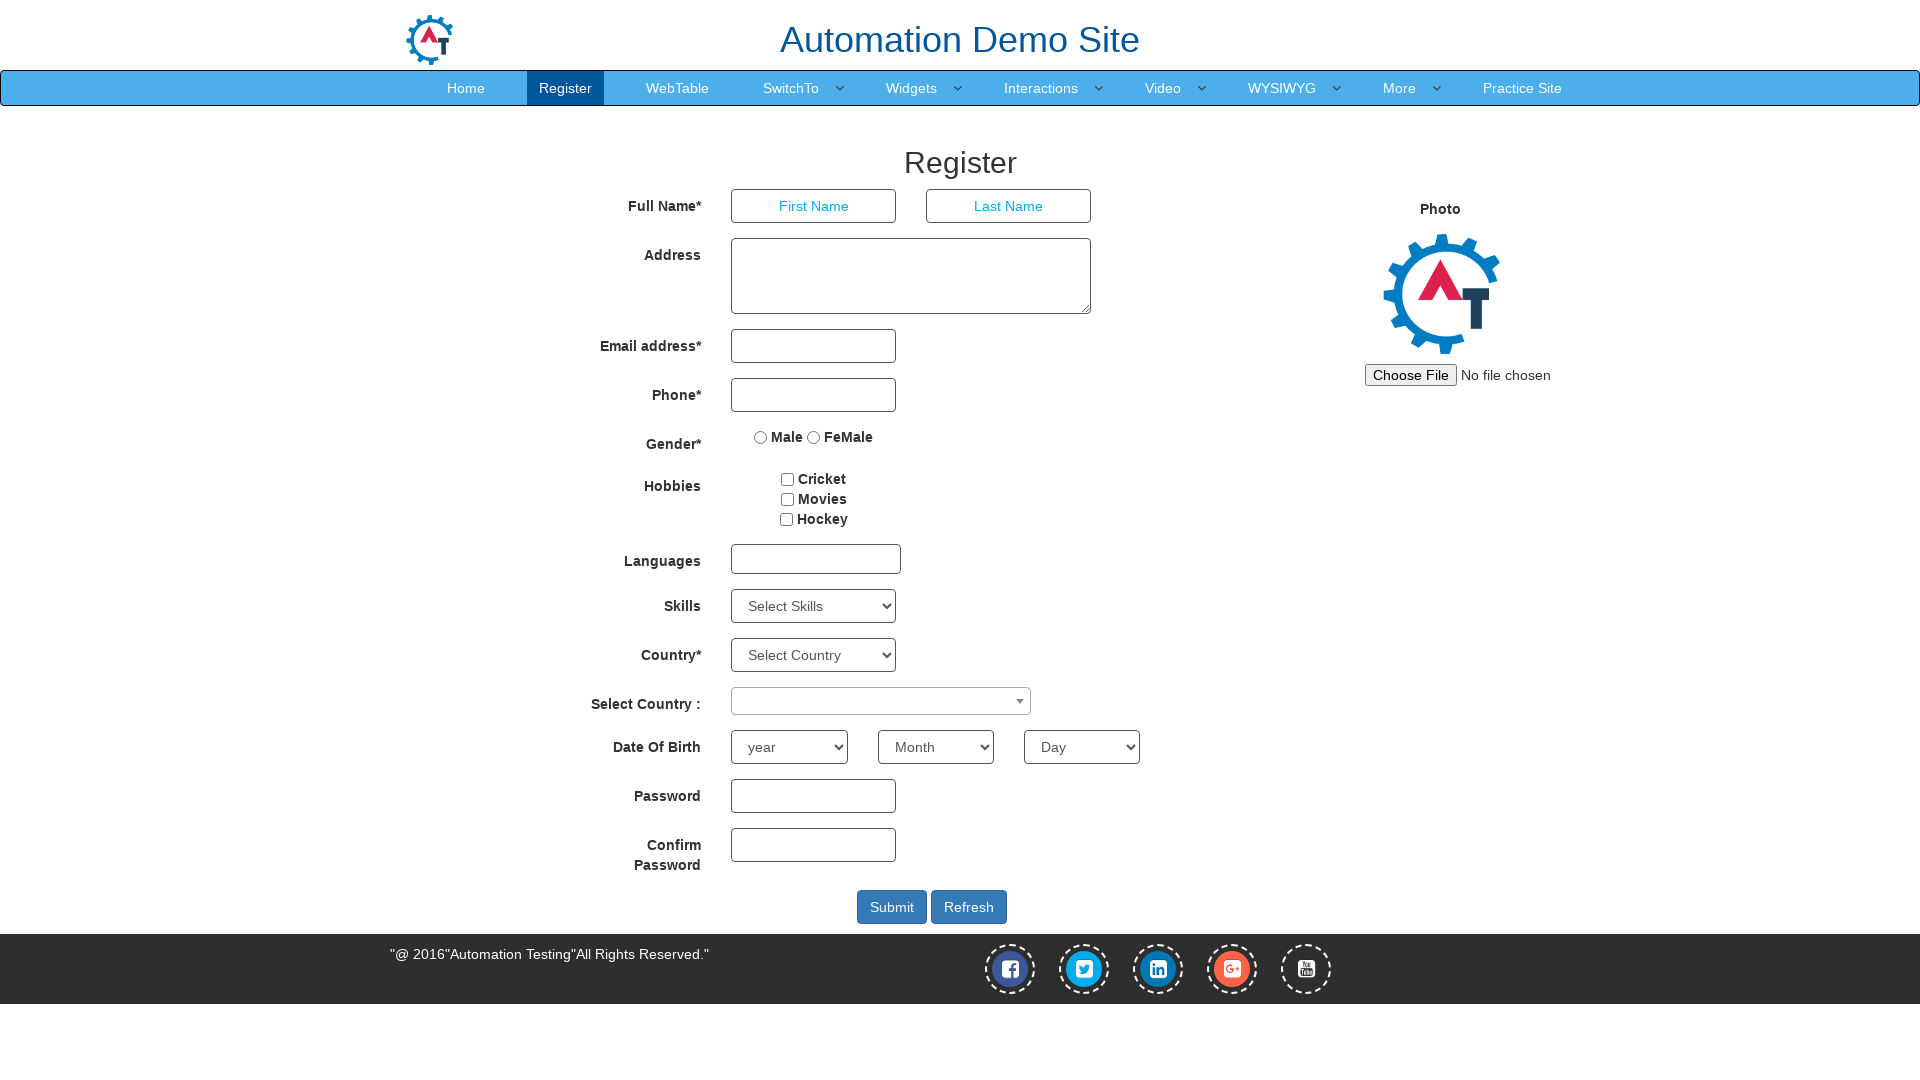